Navigates to CGI website and clicks on the Industries menu item

Starting URL: https://cgi.com/

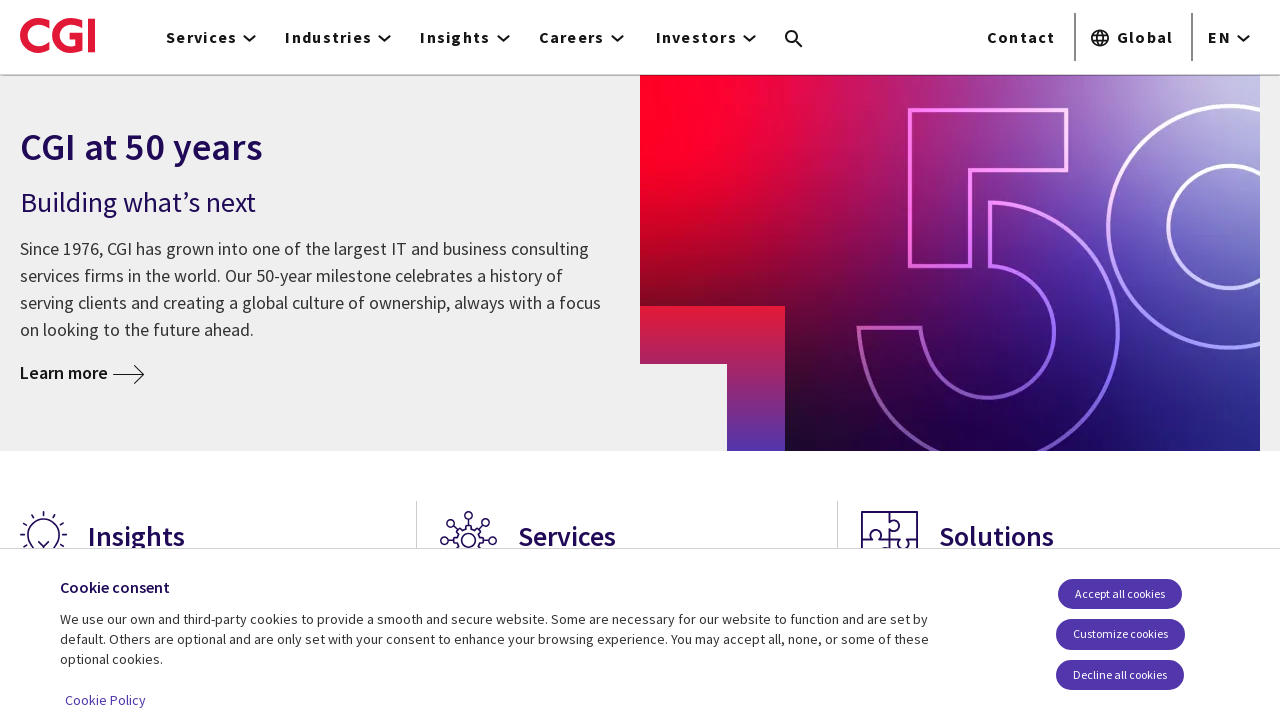

Navigated to https://cgi.com/
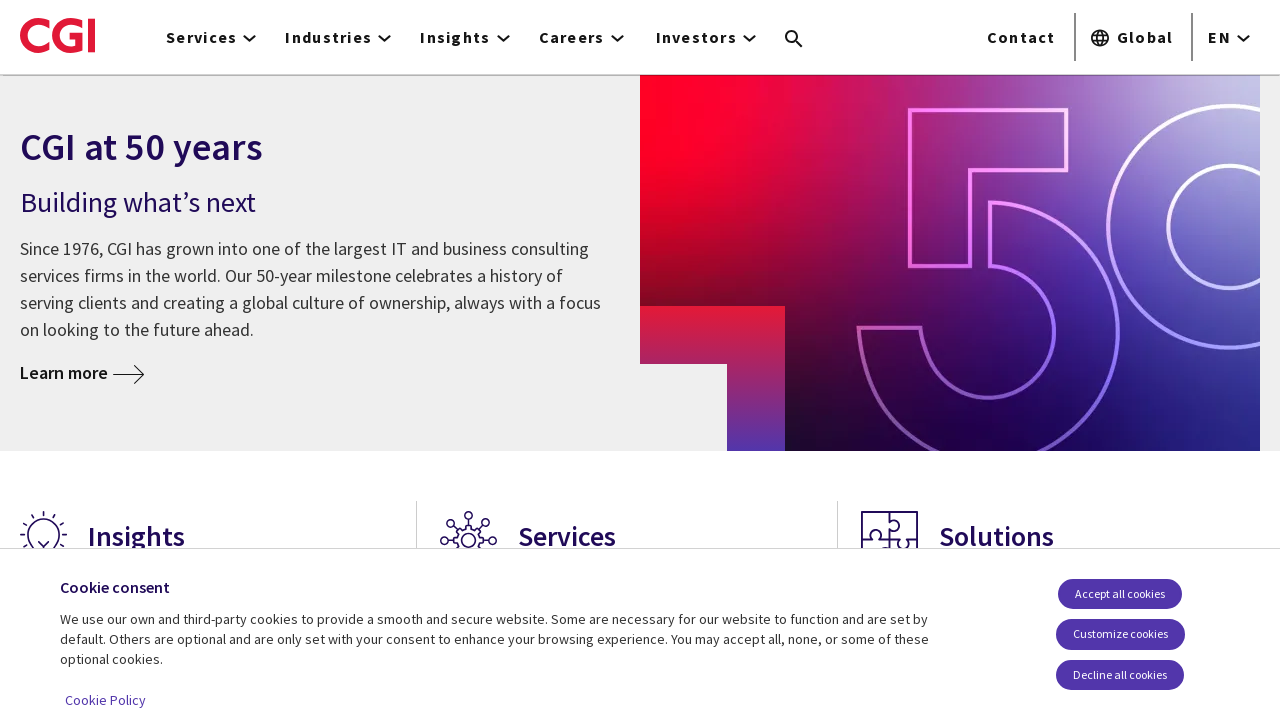

Clicked on Industries menu item at (335, 37) on xpath=//*[@id="main-nav"]/div/nav/ul/li[2]/a
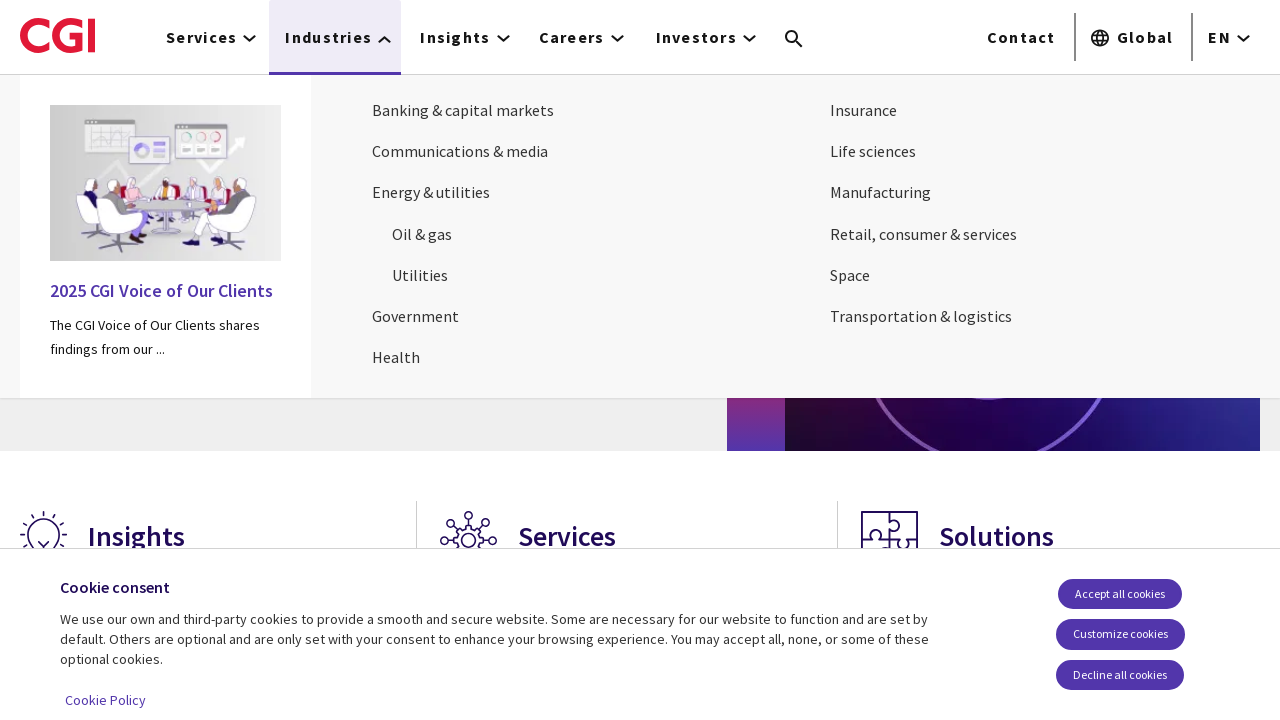

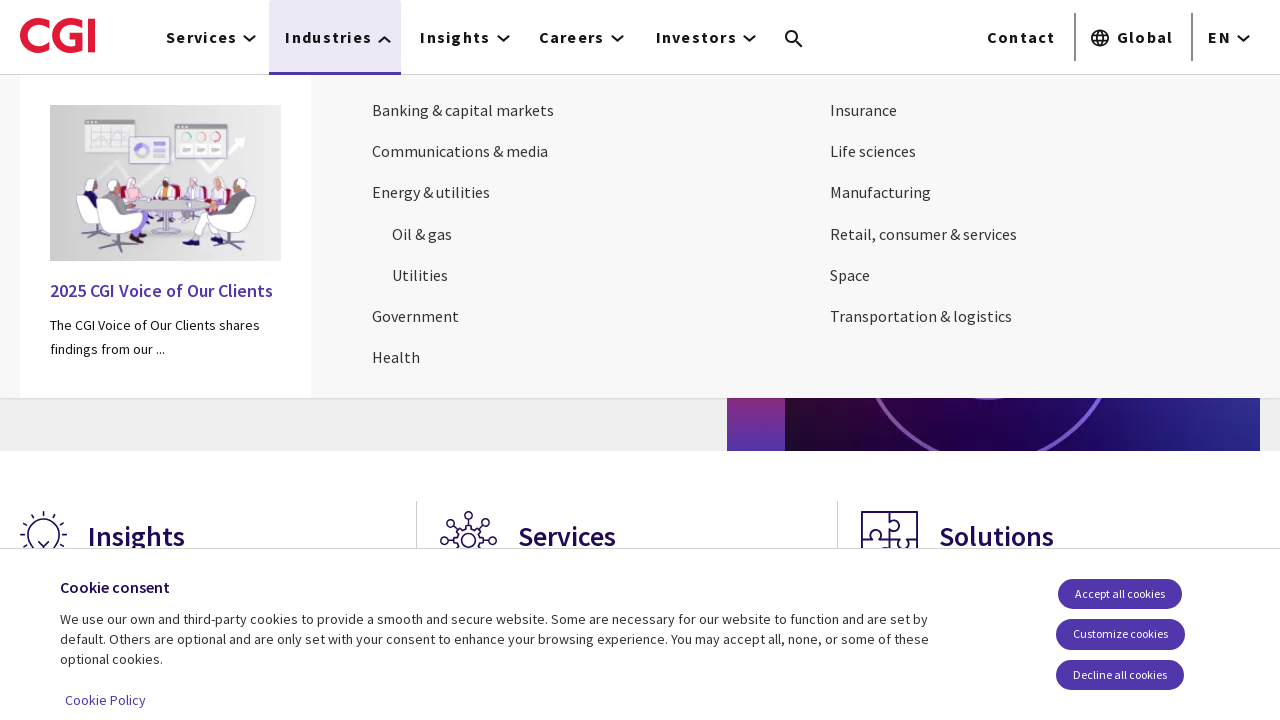